Opens the CNBC website and verifies it loads successfully by waiting for the page to be ready.

Starting URL: https://www.cnbc.com/

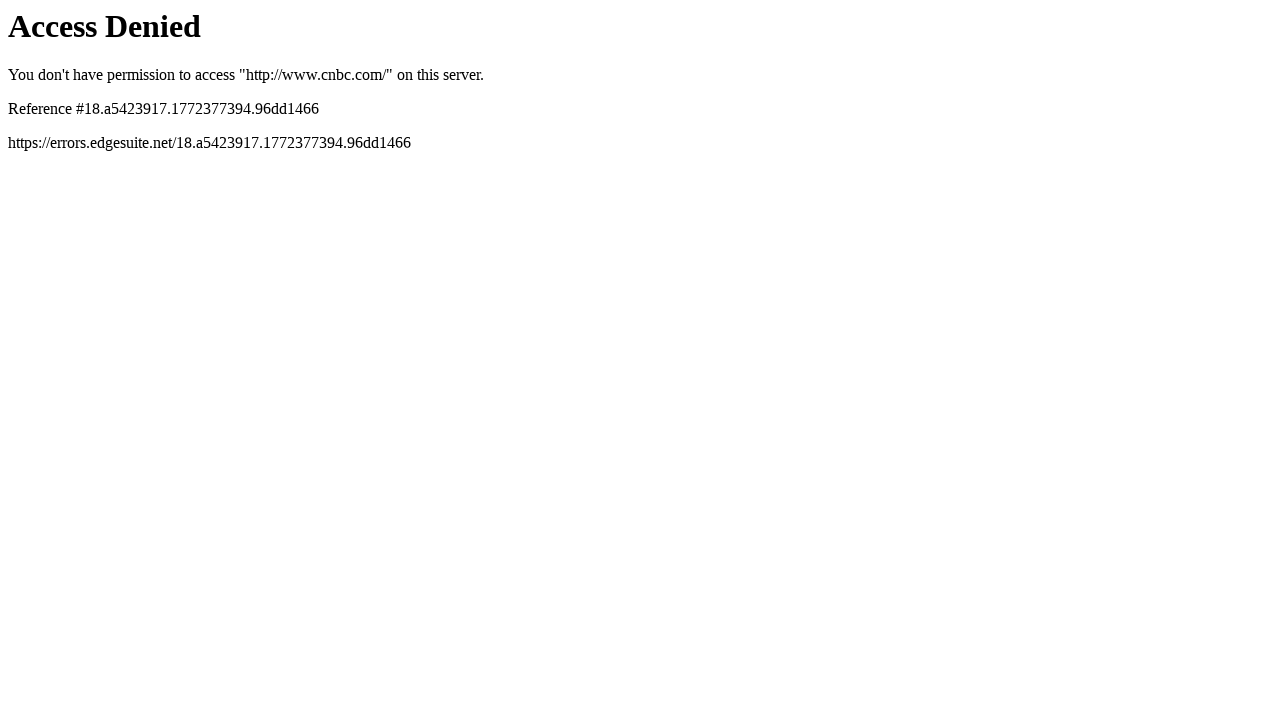

Navigated to CNBC website
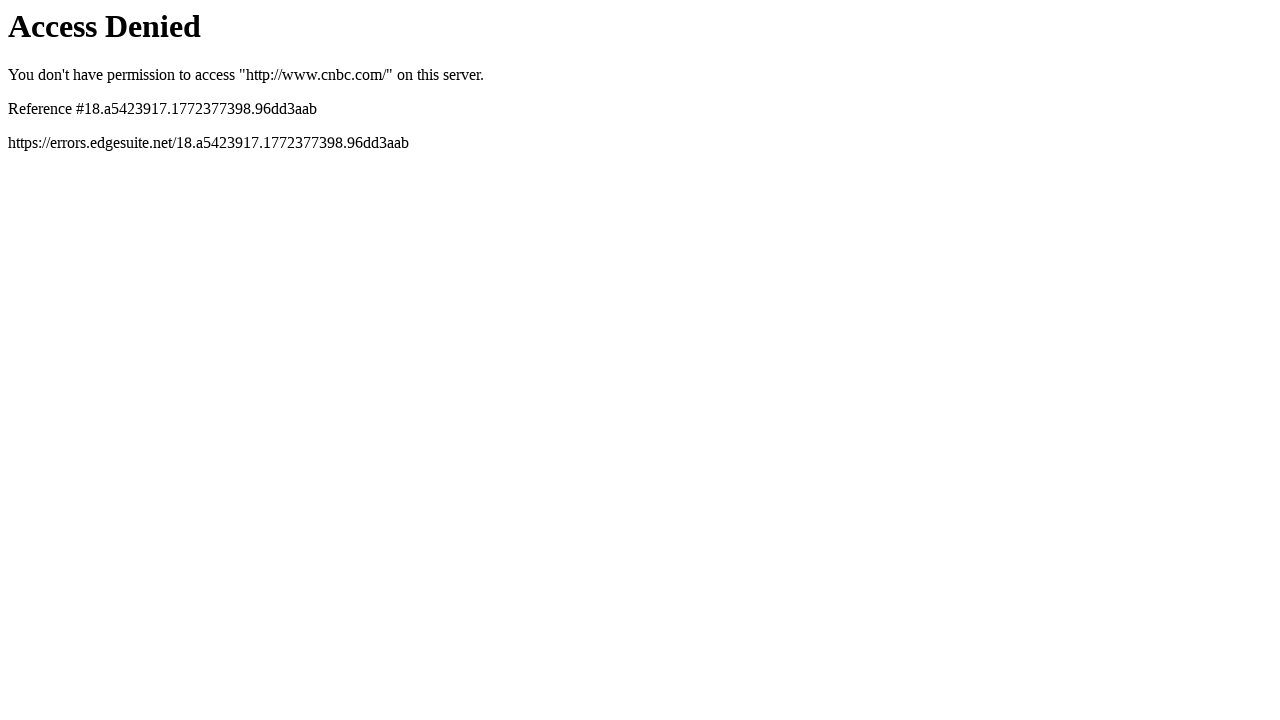

Page DOM content loaded successfully
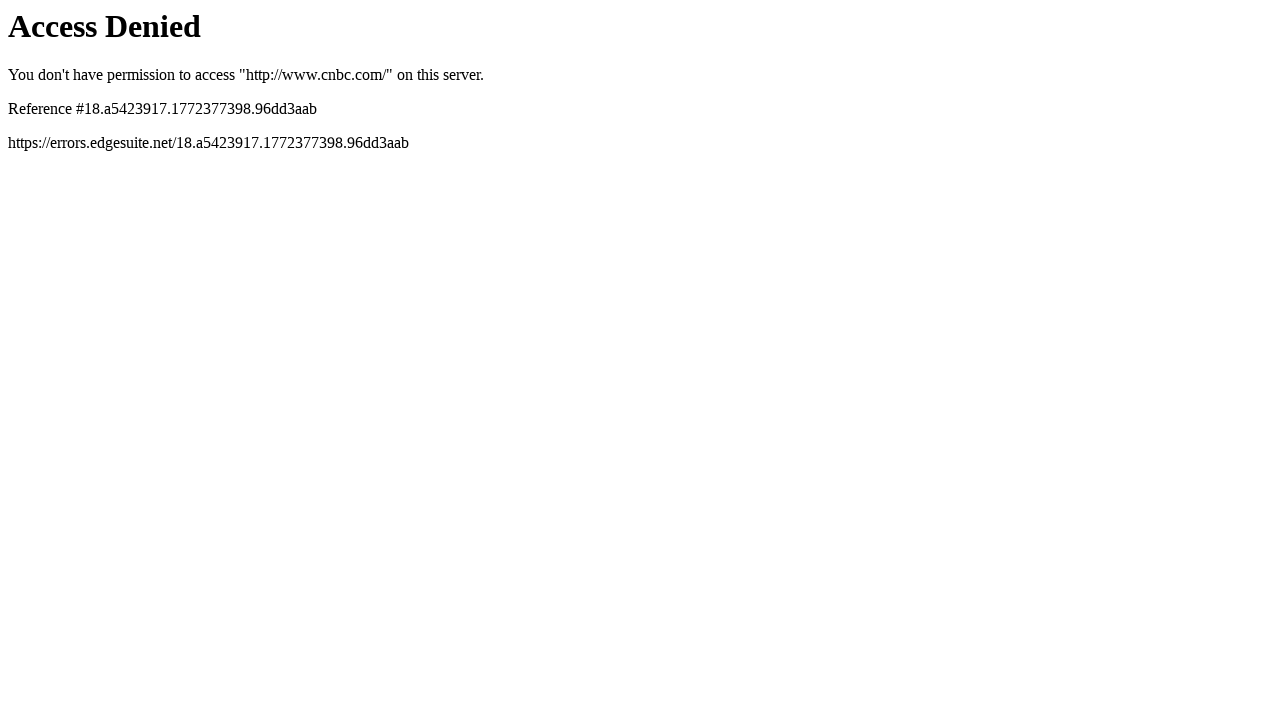

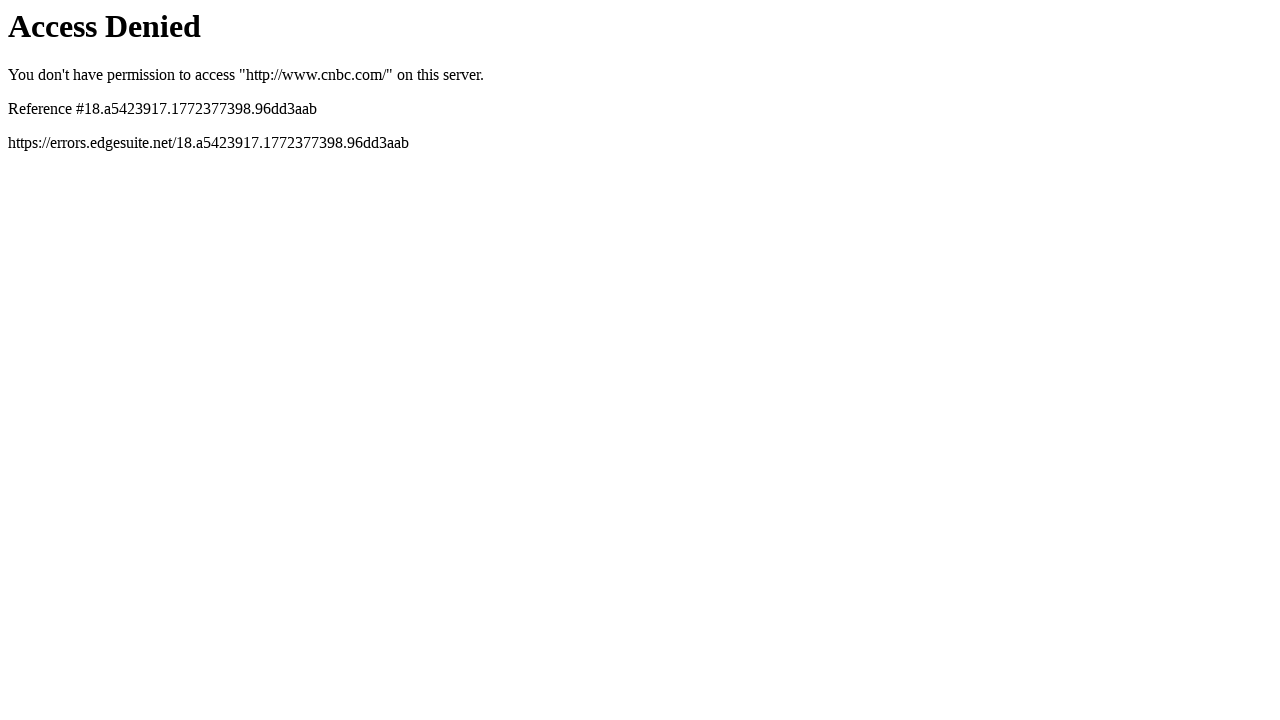